Tests that edits are cancelled when pressing Escape key

Starting URL: https://demo.playwright.dev/todomvc

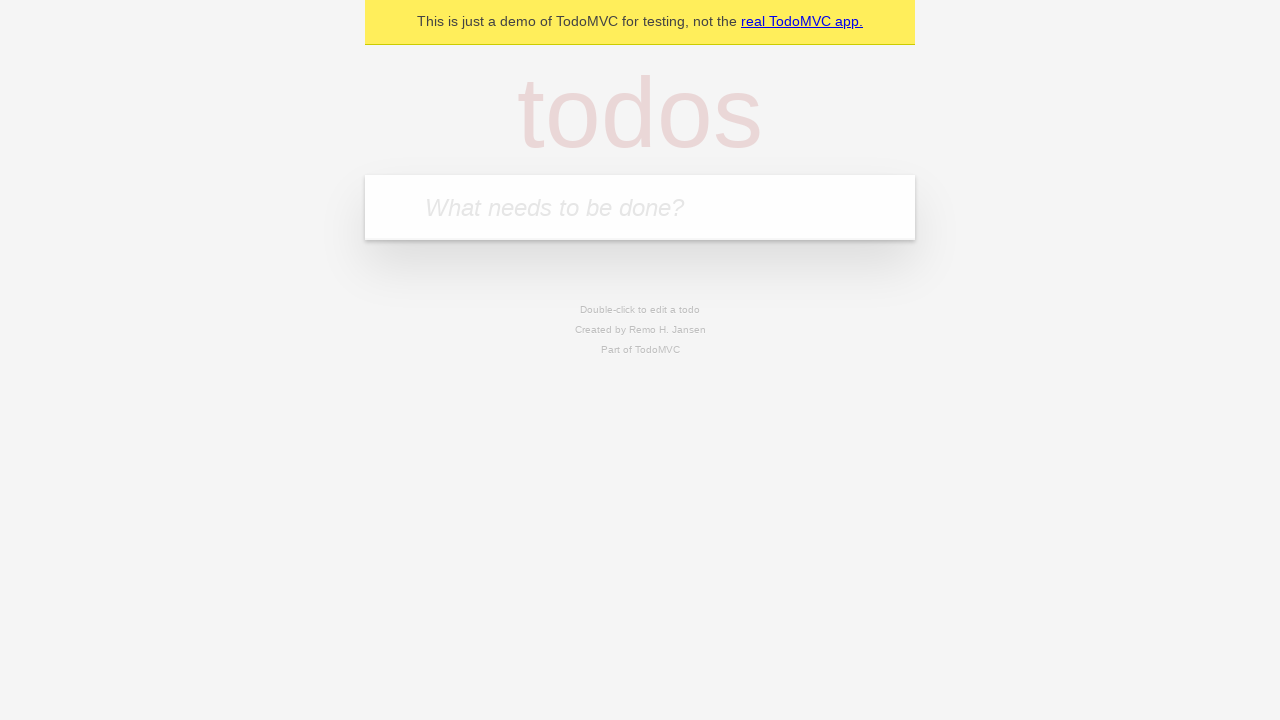

Filled todo input with 'buy some cheese' on internal:attr=[placeholder="What needs to be done?"i]
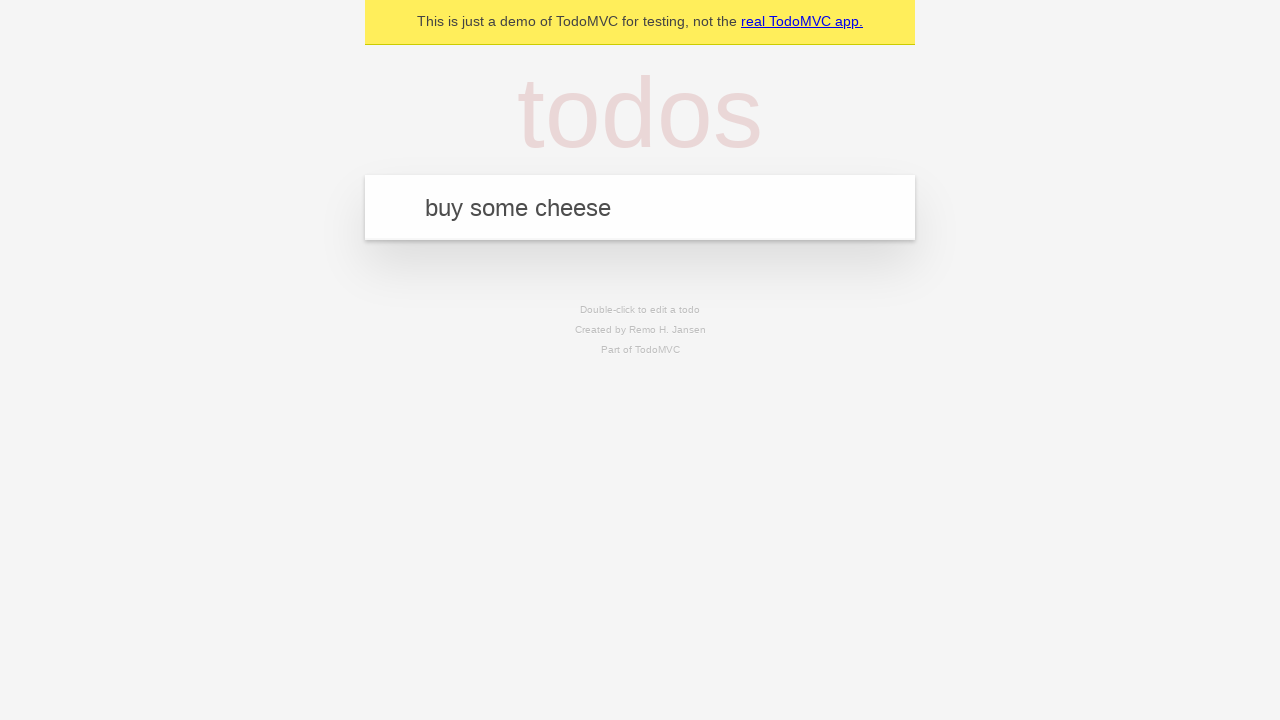

Pressed Enter to add todo 'buy some cheese' on internal:attr=[placeholder="What needs to be done?"i]
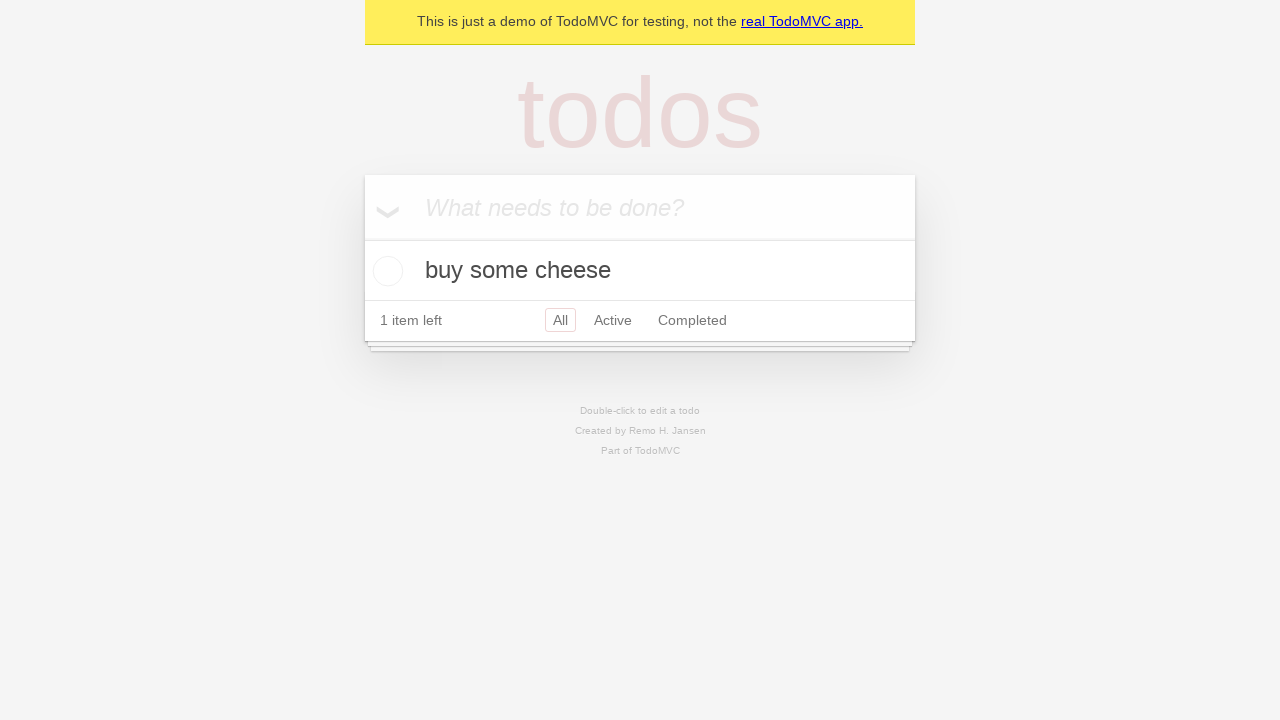

Filled todo input with 'feed the cat' on internal:attr=[placeholder="What needs to be done?"i]
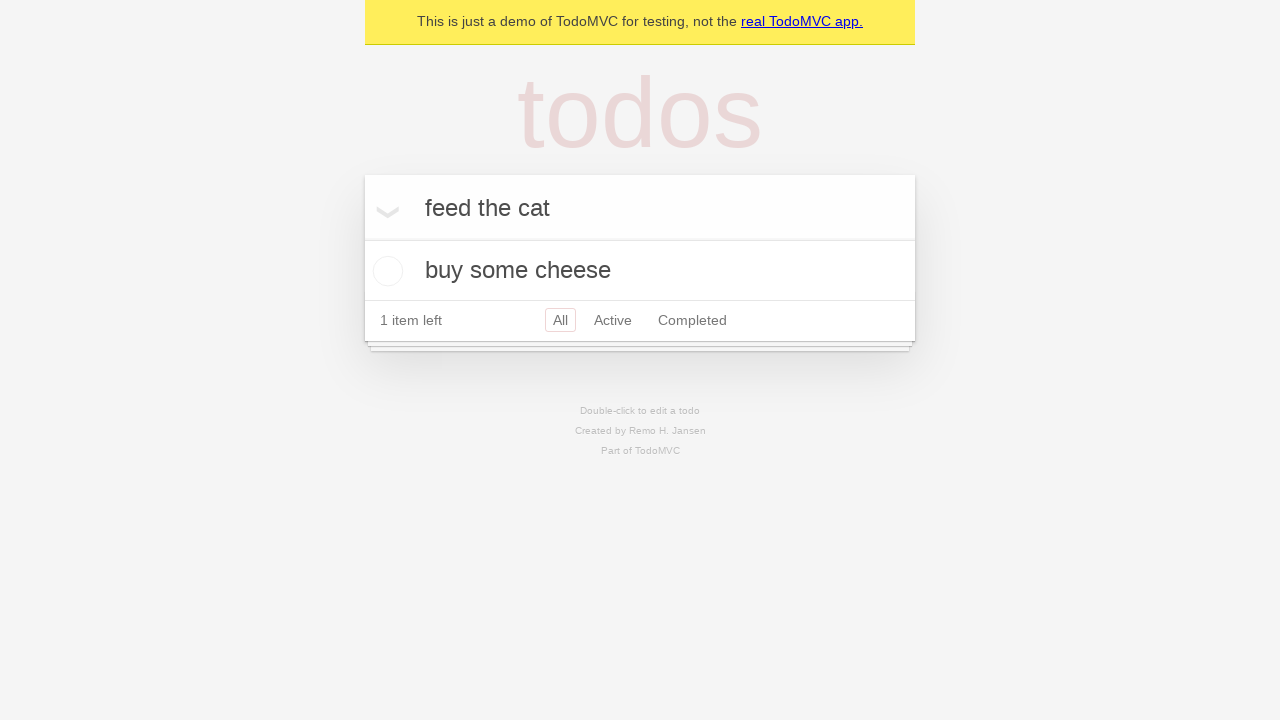

Pressed Enter to add todo 'feed the cat' on internal:attr=[placeholder="What needs to be done?"i]
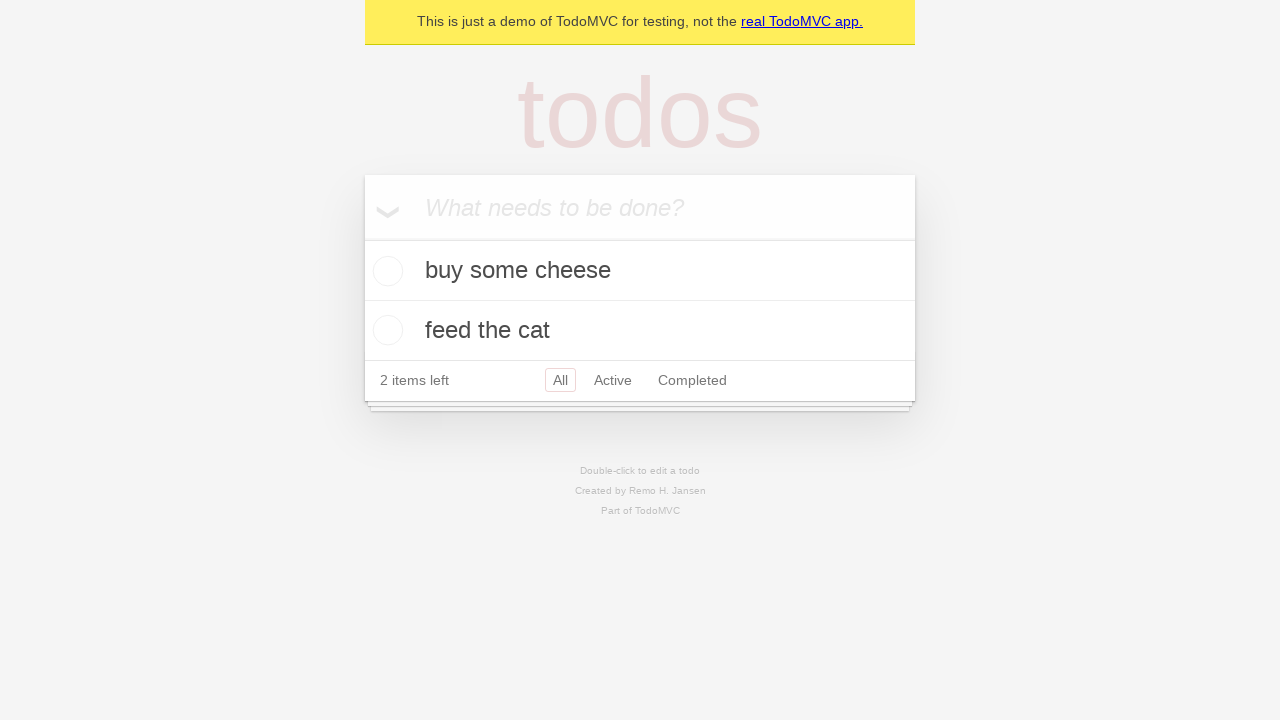

Filled todo input with 'book a doctors appointment' on internal:attr=[placeholder="What needs to be done?"i]
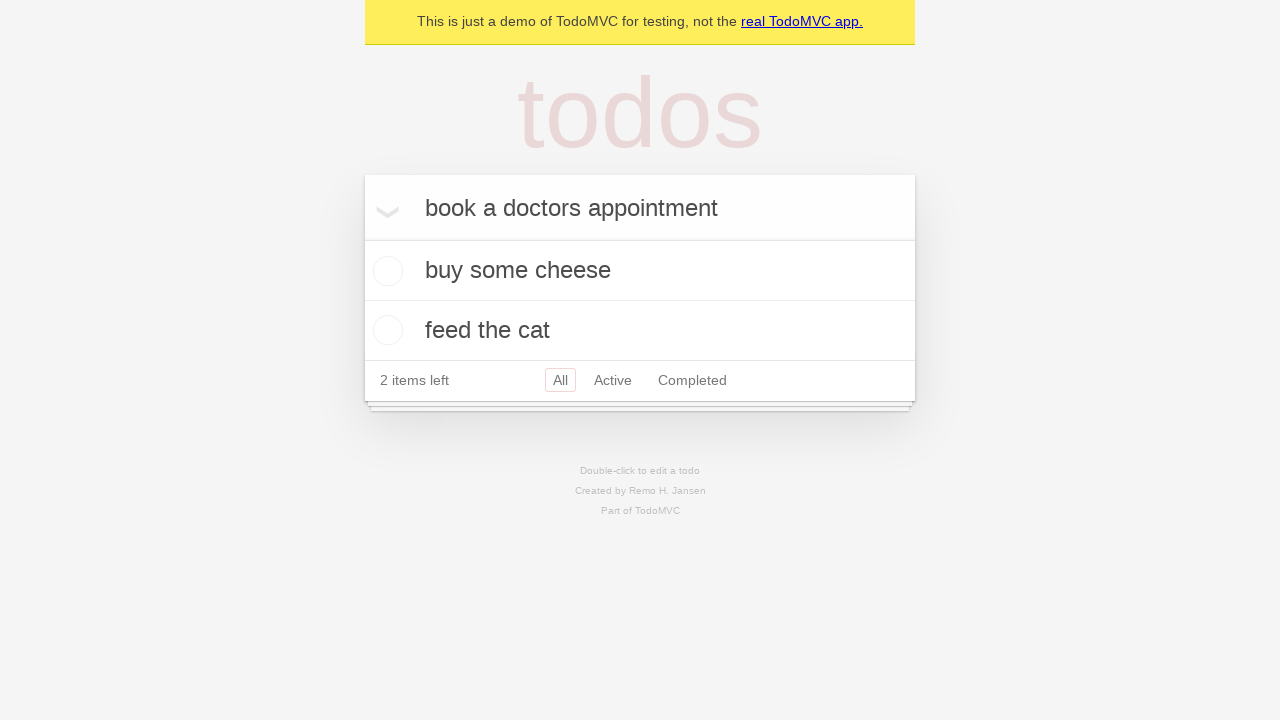

Pressed Enter to add todo 'book a doctors appointment' on internal:attr=[placeholder="What needs to be done?"i]
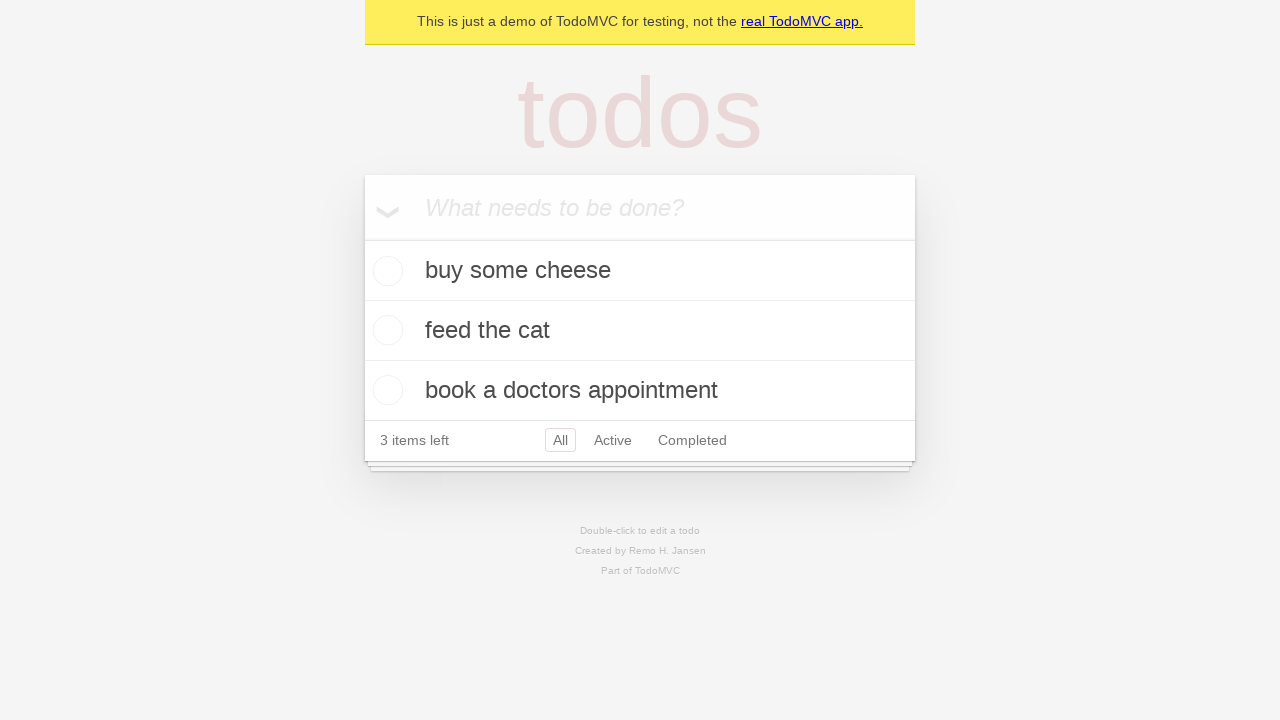

Double-clicked second todo to enter edit mode at (640, 331) on internal:testid=[data-testid="todo-item"s] >> nth=1
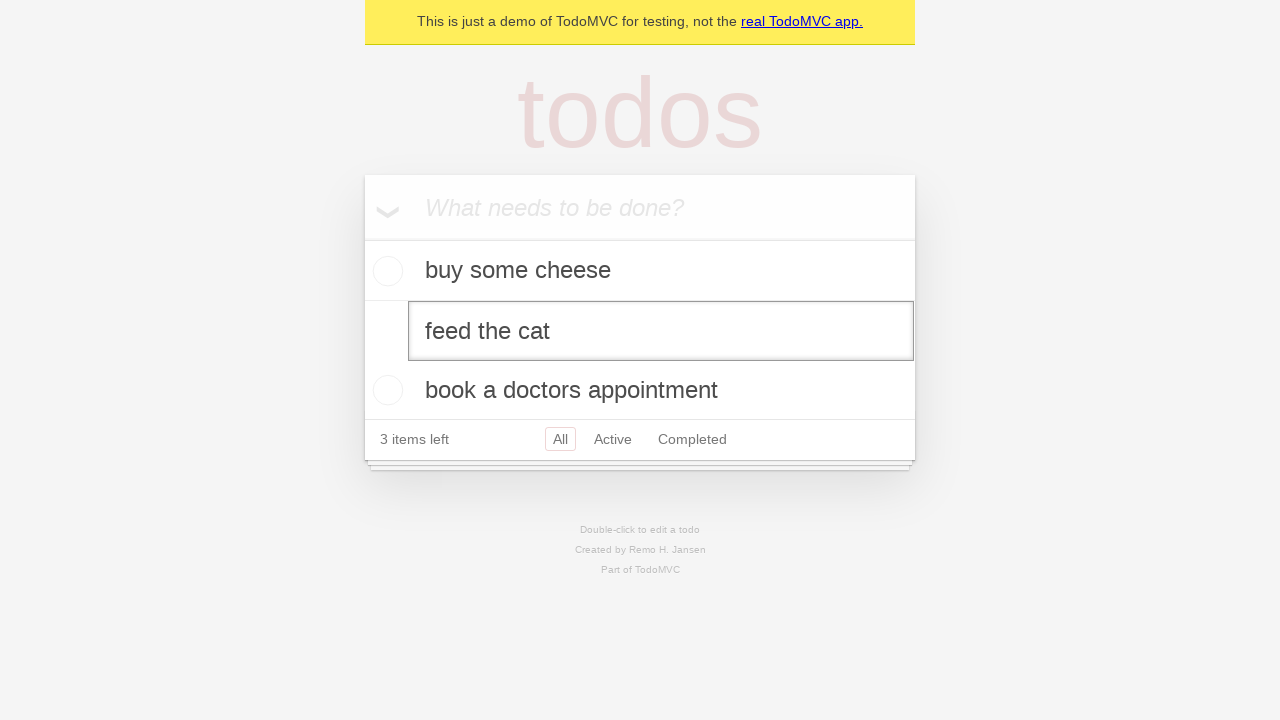

Filled edit textbox with new value 'buy some sausages' on internal:testid=[data-testid="todo-item"s] >> nth=1 >> internal:role=textbox[nam
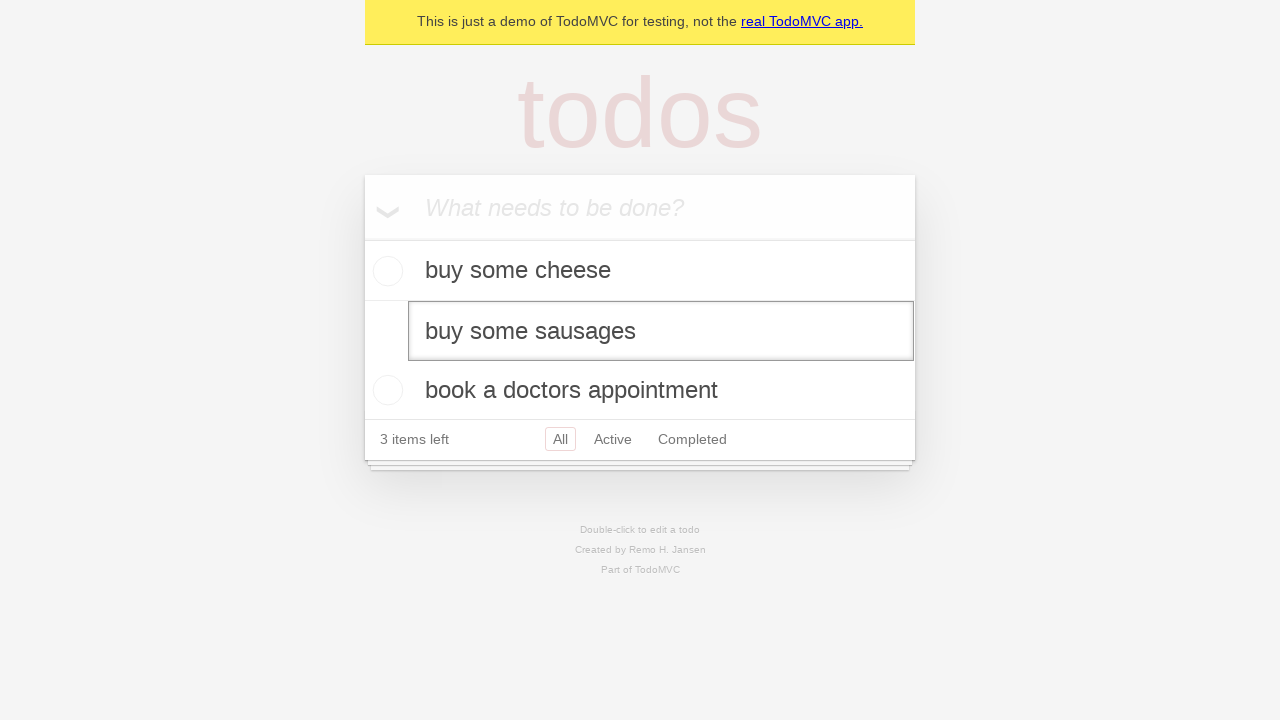

Pressed Escape key to cancel edit on internal:testid=[data-testid="todo-item"s] >> nth=1 >> internal:role=textbox[nam
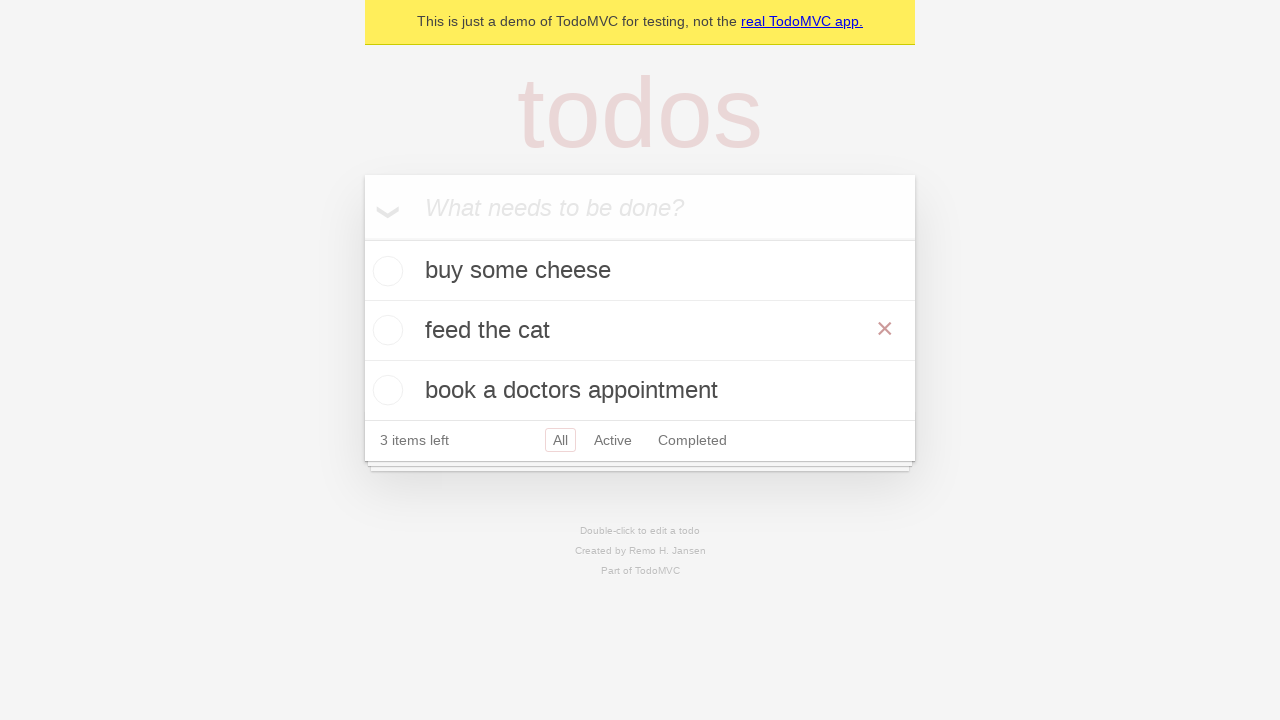

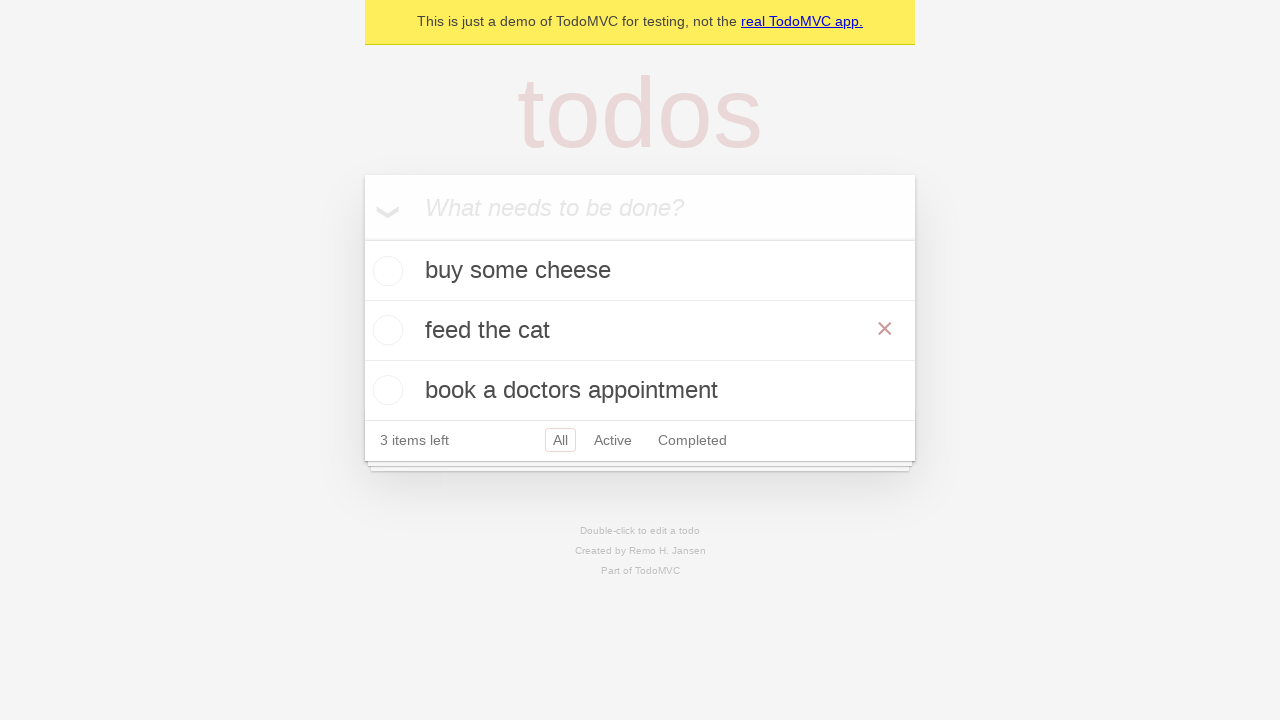